Clicks a button that triggers an alert and verifies the alert text says "Hello world!"

Starting URL: https://testeroprogramowania.github.io/selenium/basics.html

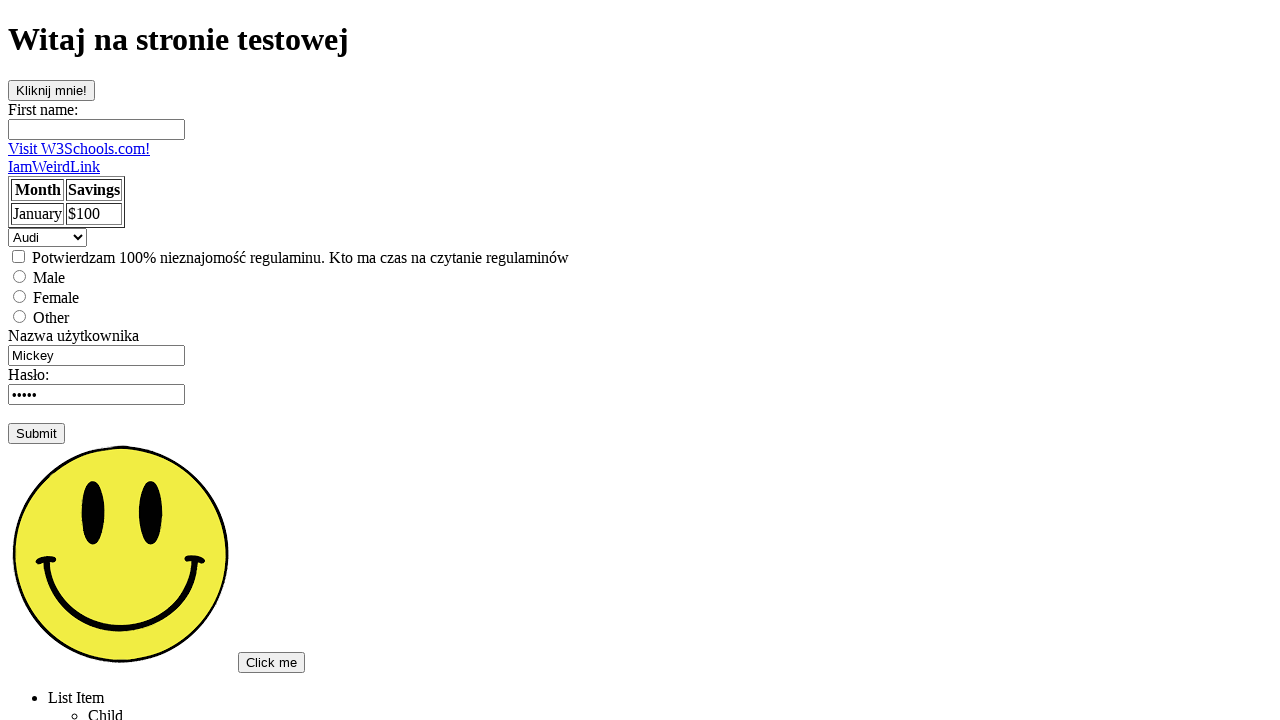

Navigated to test page
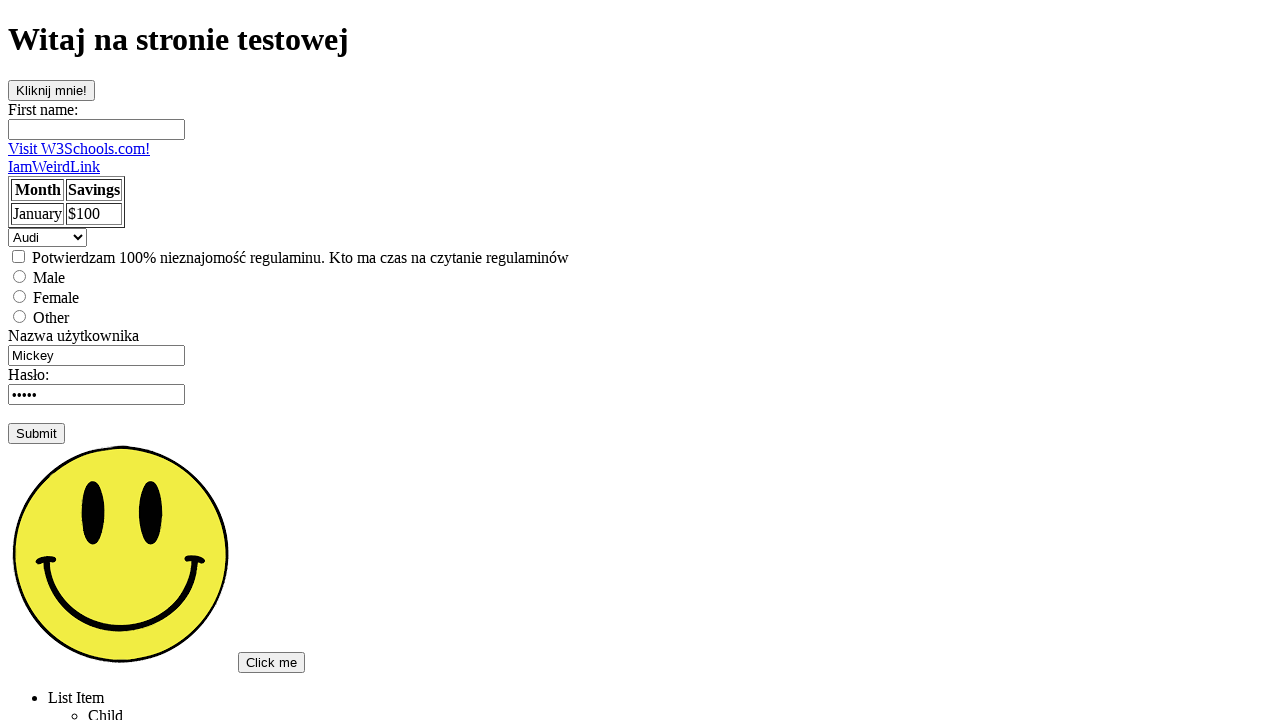

Clicked button to trigger alert at (52, 90) on #clickOnMe
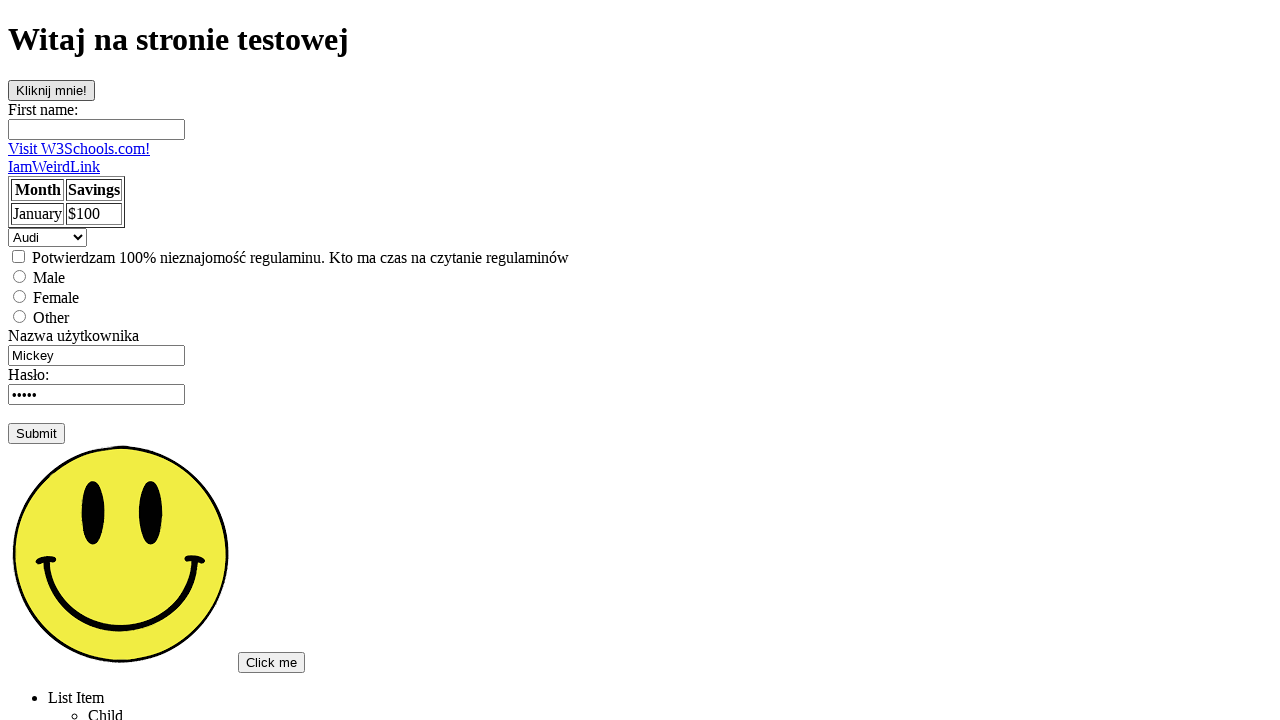

Set up alert handler to accept alerts with 'Hello world!' message
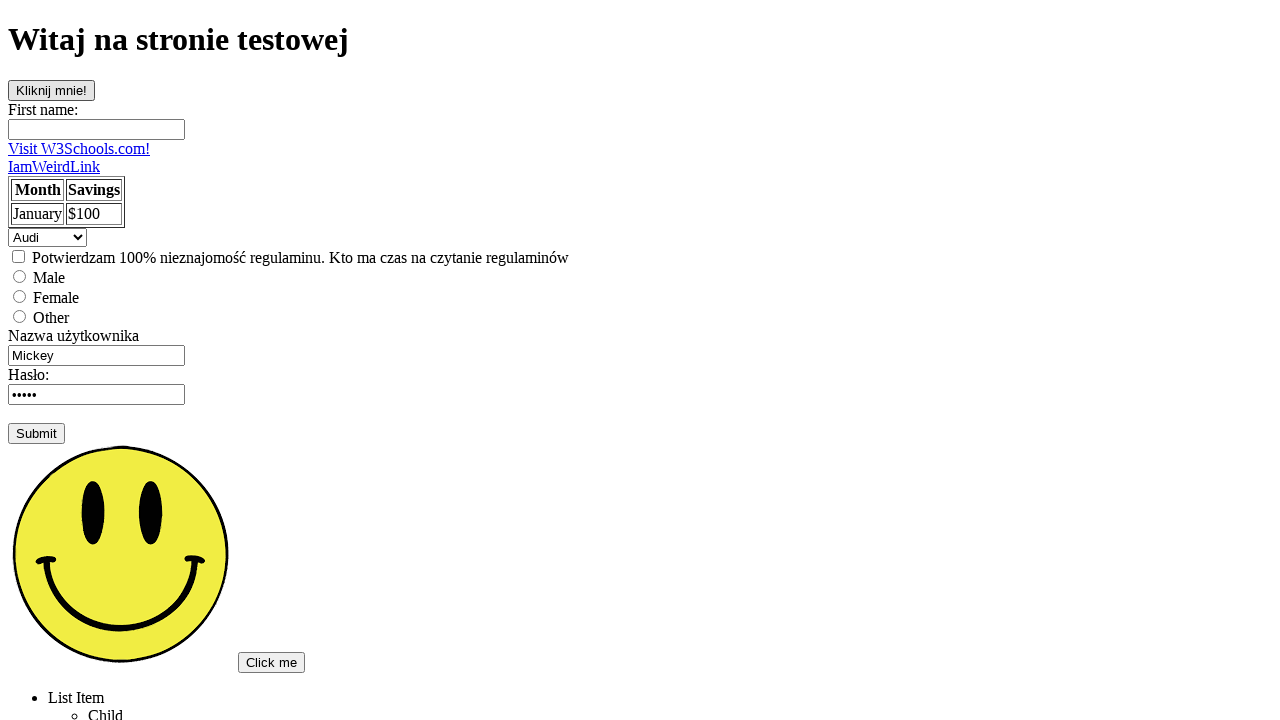

Waited 1 second for alert to be processed
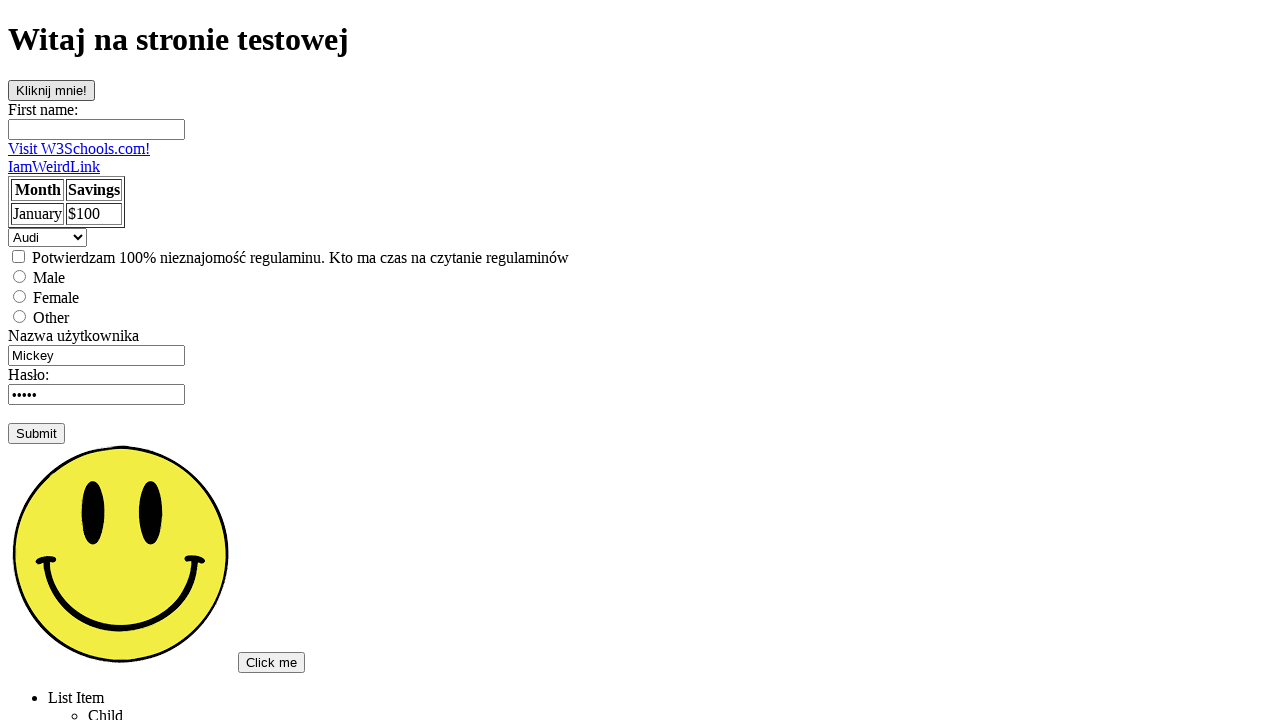

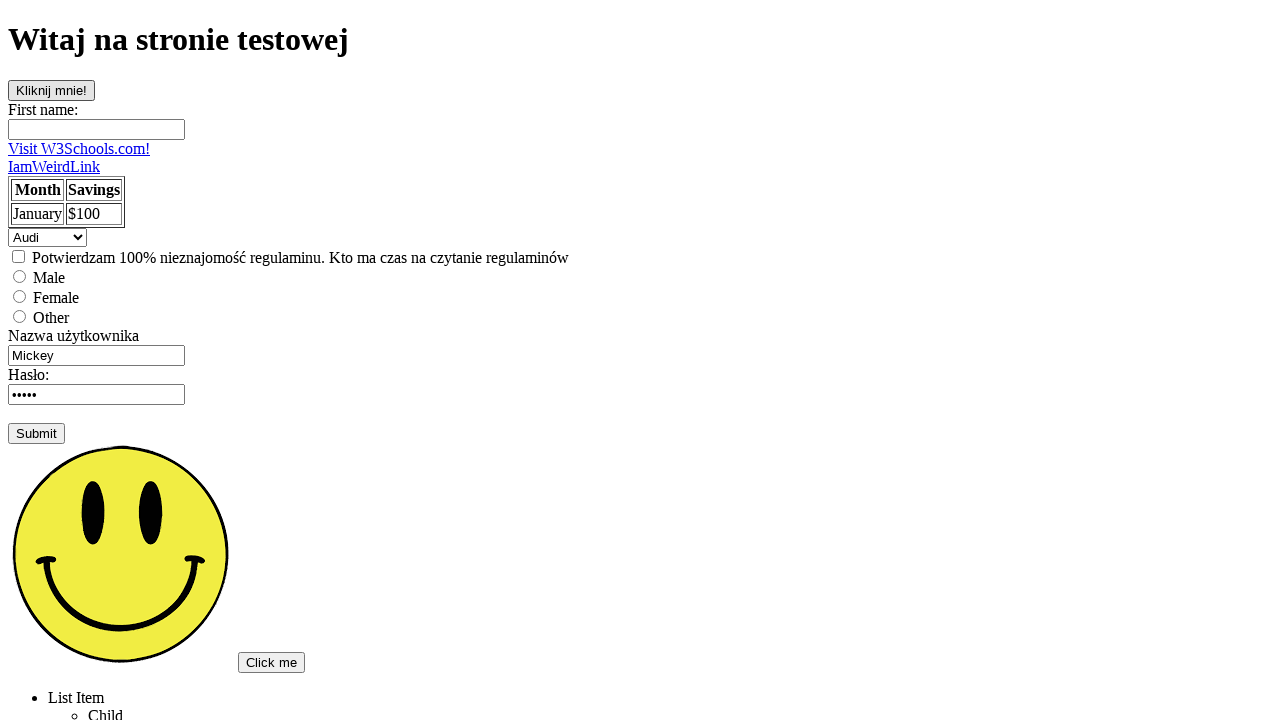